Tests various alert dialog interactions including accepting simple alerts, dismissing confirm dialogs, and entering text in prompt dialogs

Starting URL: https://www.leafground.com/alert.xhtml

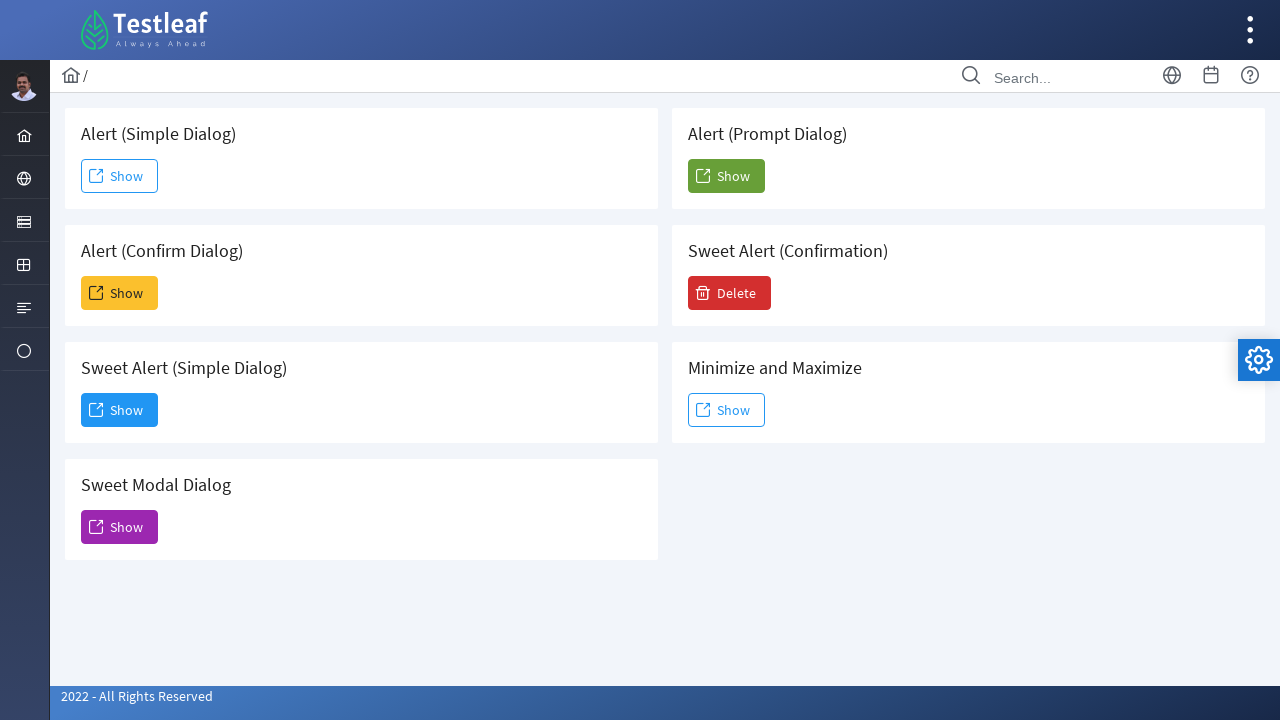

Clicked button to trigger simple alert dialog at (120, 176) on #j_idt88\:j_idt91
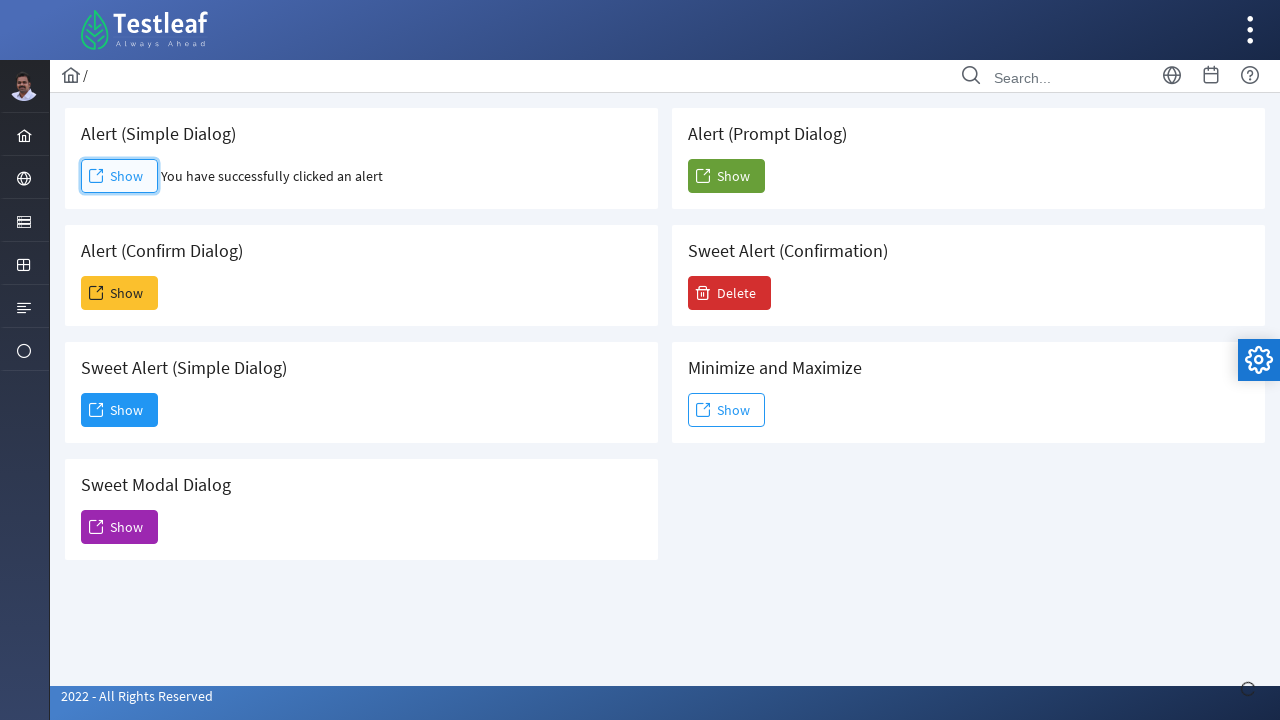

Set up dialog handler to accept simple alert
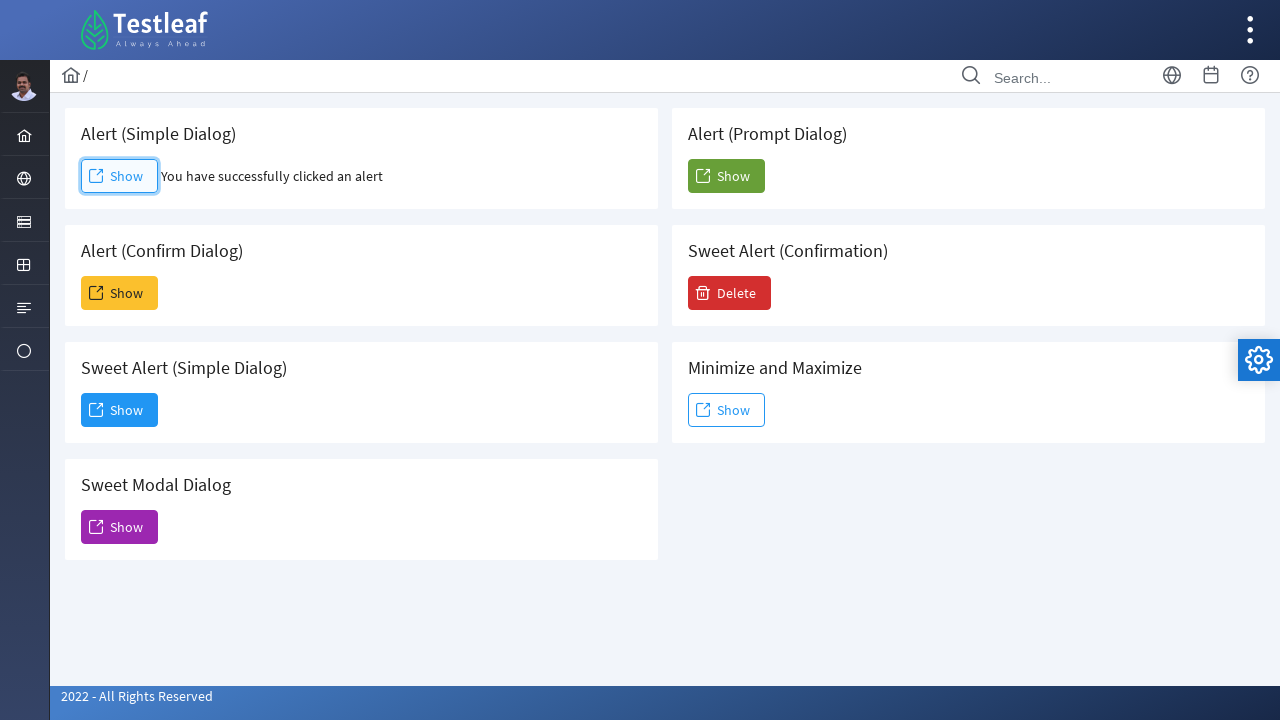

Clicked button to trigger confirm dialog at (120, 293) on #j_idt88\:j_idt93
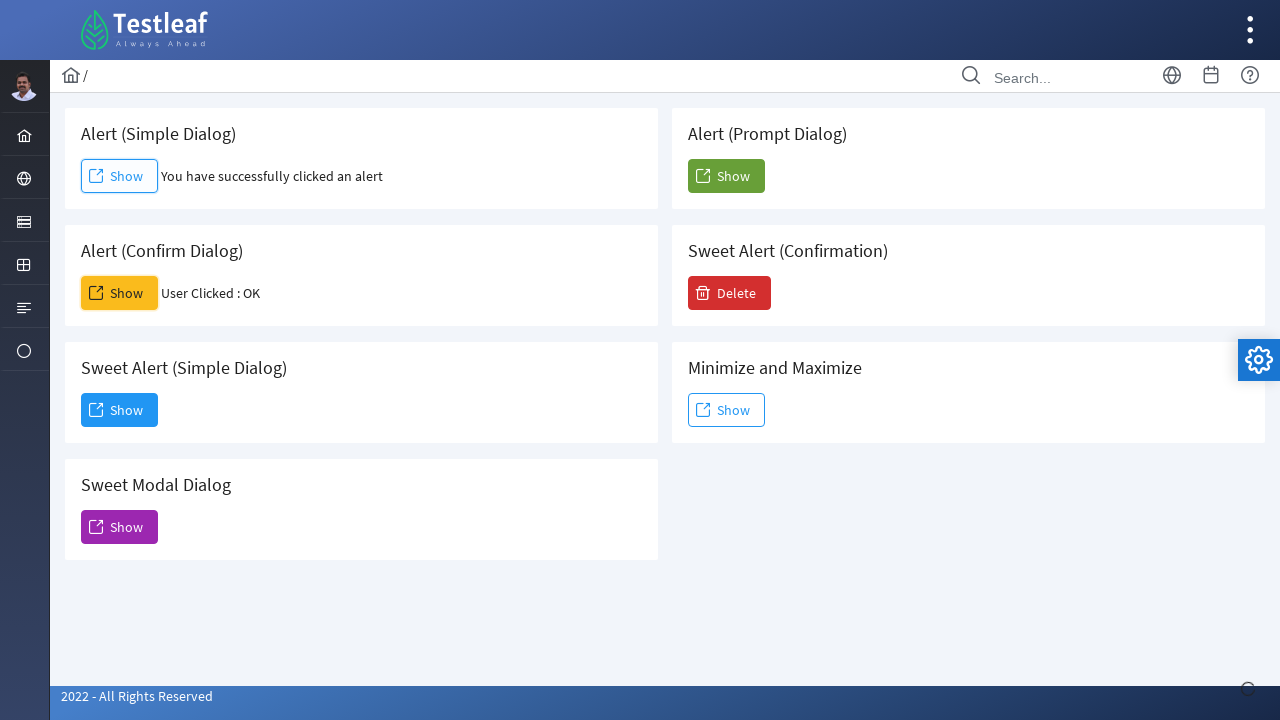

Set up dialog handler to dismiss confirm dialog
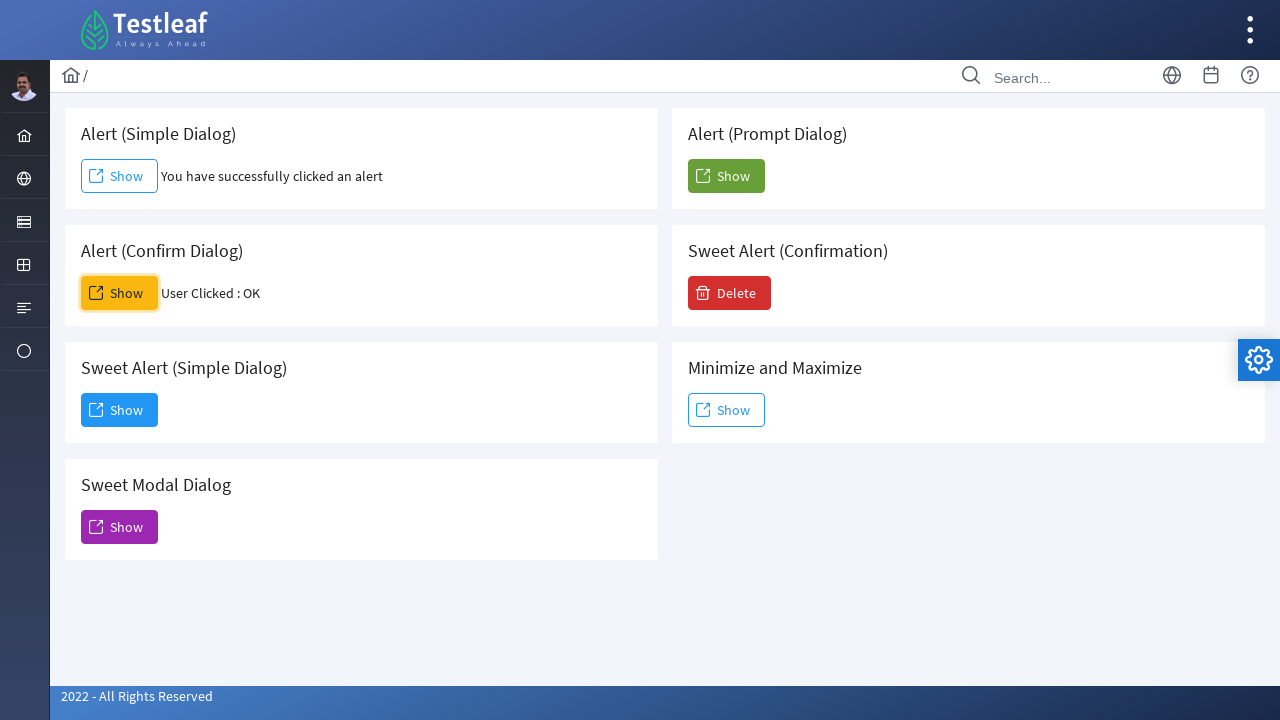

Clicked button to trigger prompt dialog at (726, 176) on #j_idt88\:j_idt104
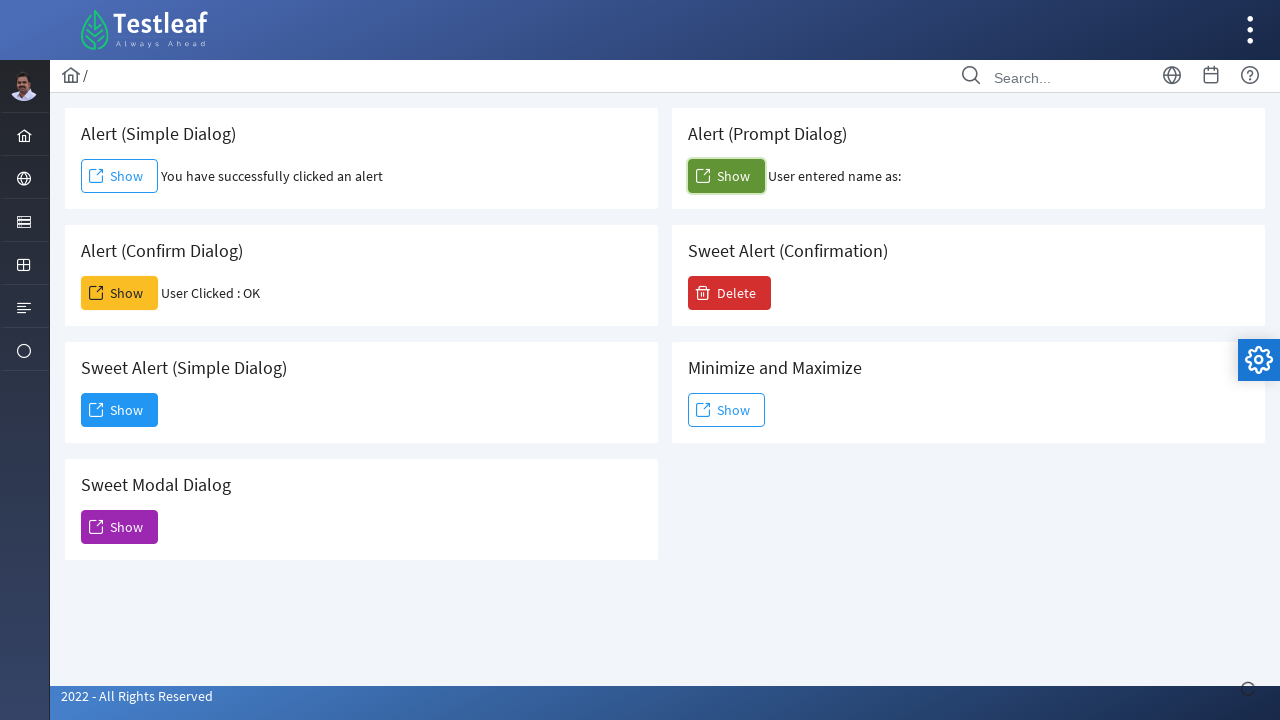

Set up dialog handler to enter 'Chamod' in prompt dialog and accept
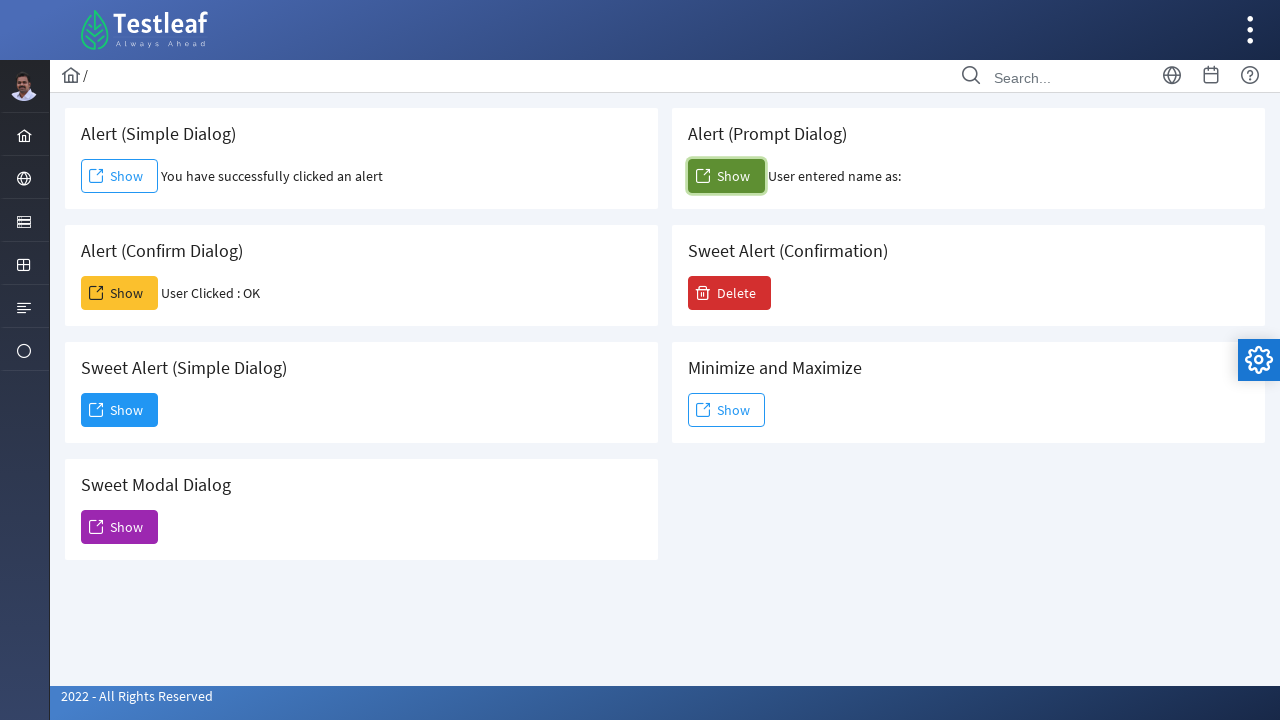

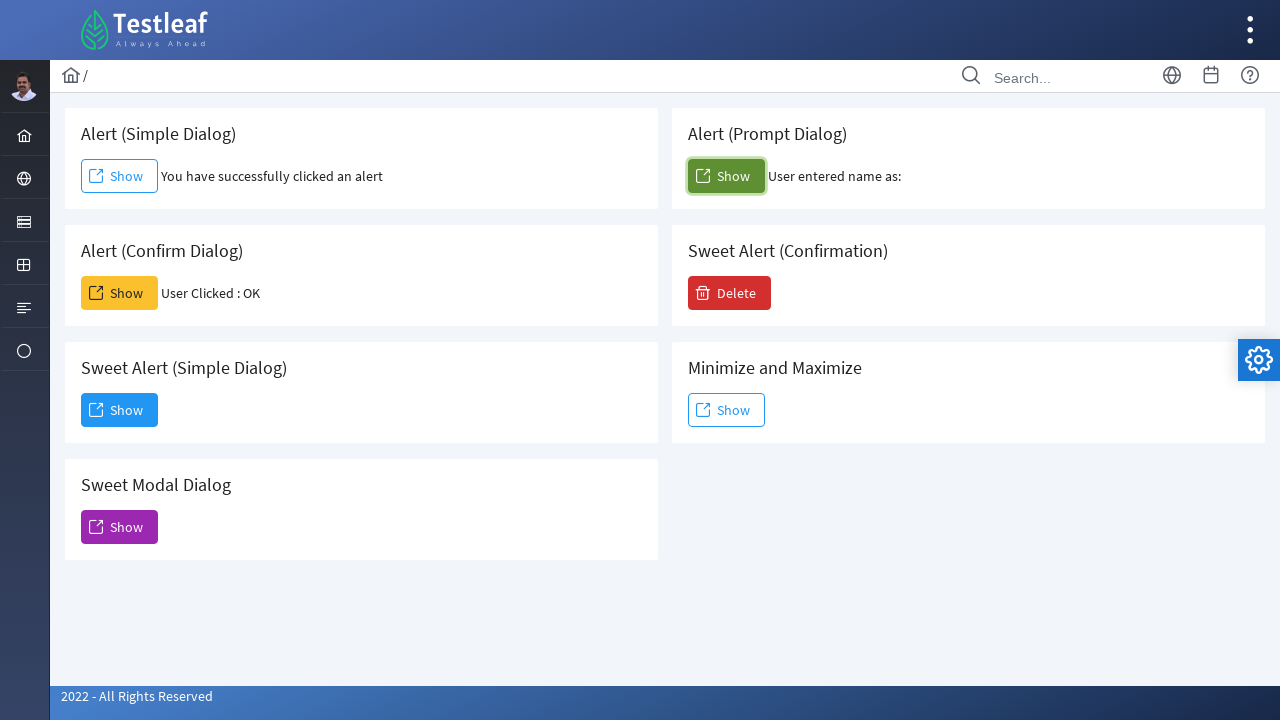